Tests hover functionality by hovering over the first avatar image and verifying that the caption with additional user information becomes visible.

Starting URL: http://the-internet.herokuapp.com/hovers

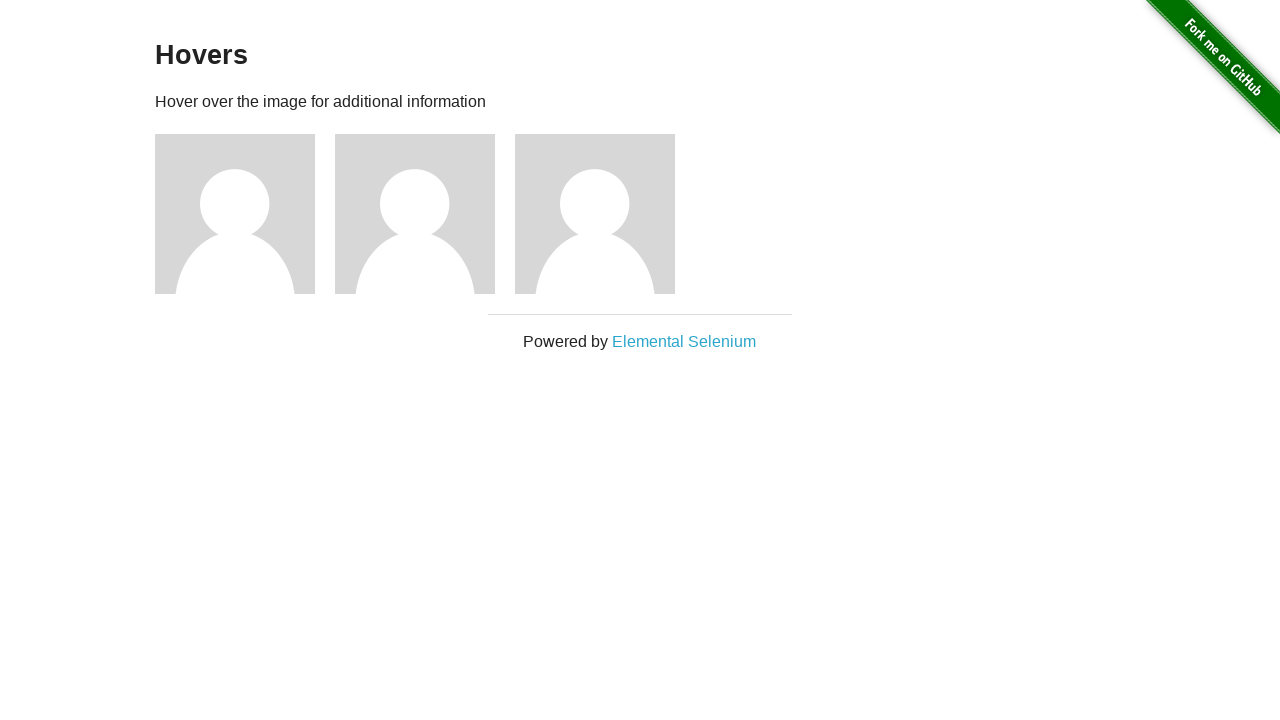

Located the first avatar figure element
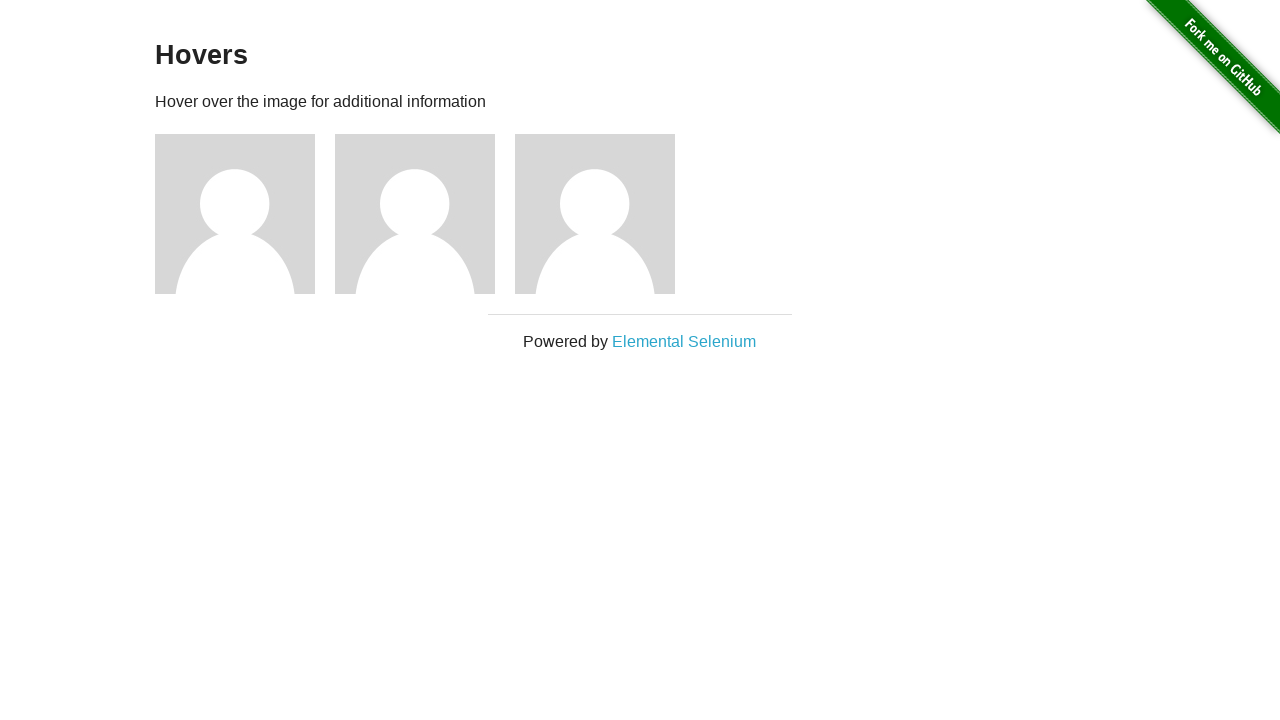

Hovered over the first avatar to trigger caption display at (245, 214) on .figure >> nth=0
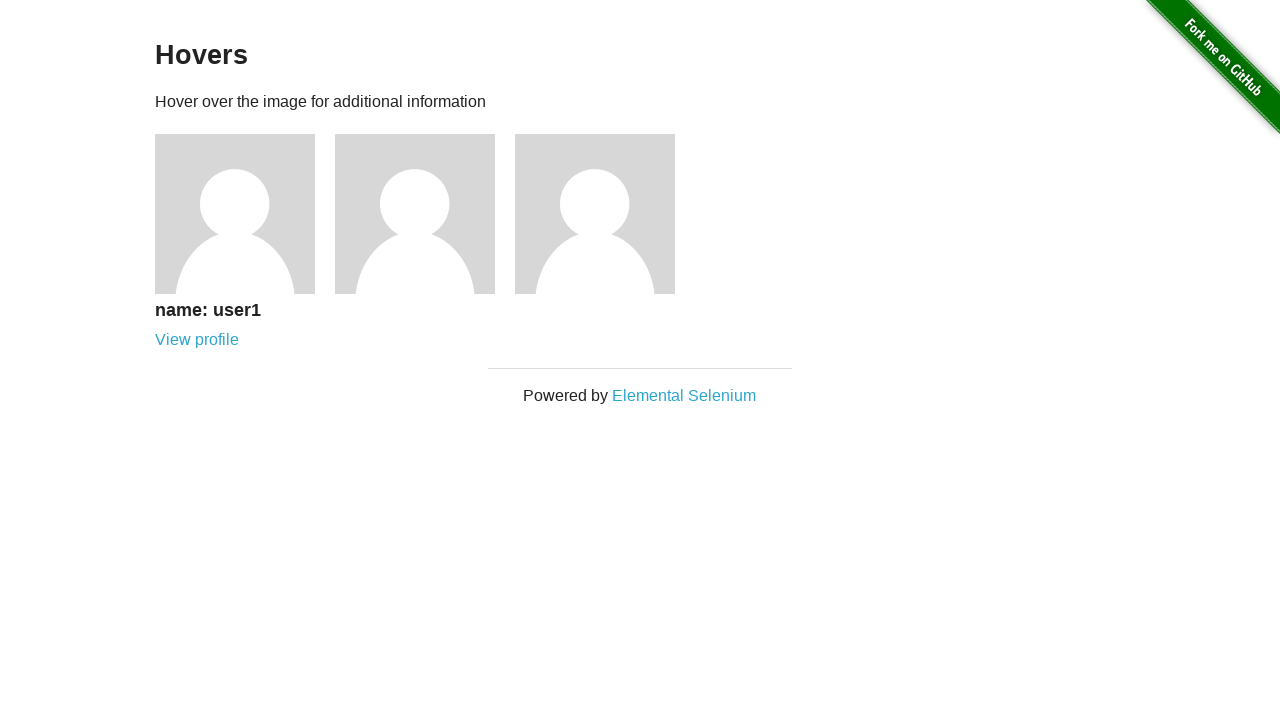

Caption with user information became visible
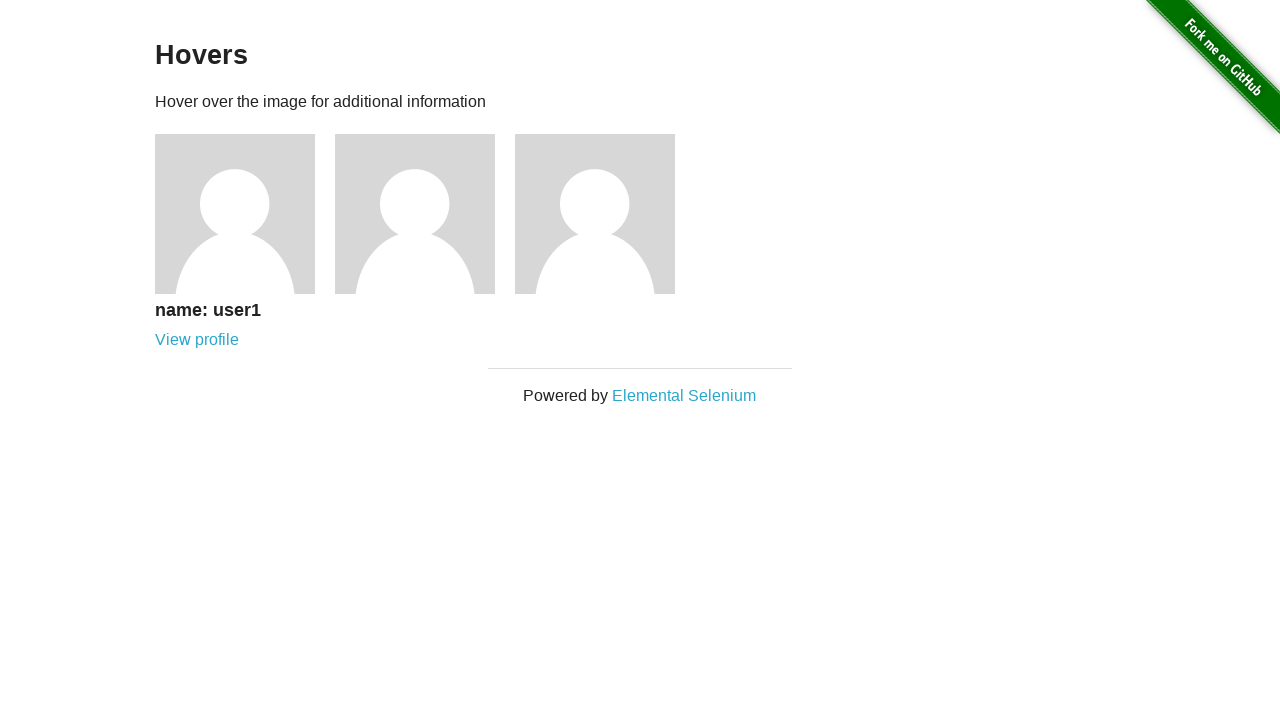

Verified that the caption is visible
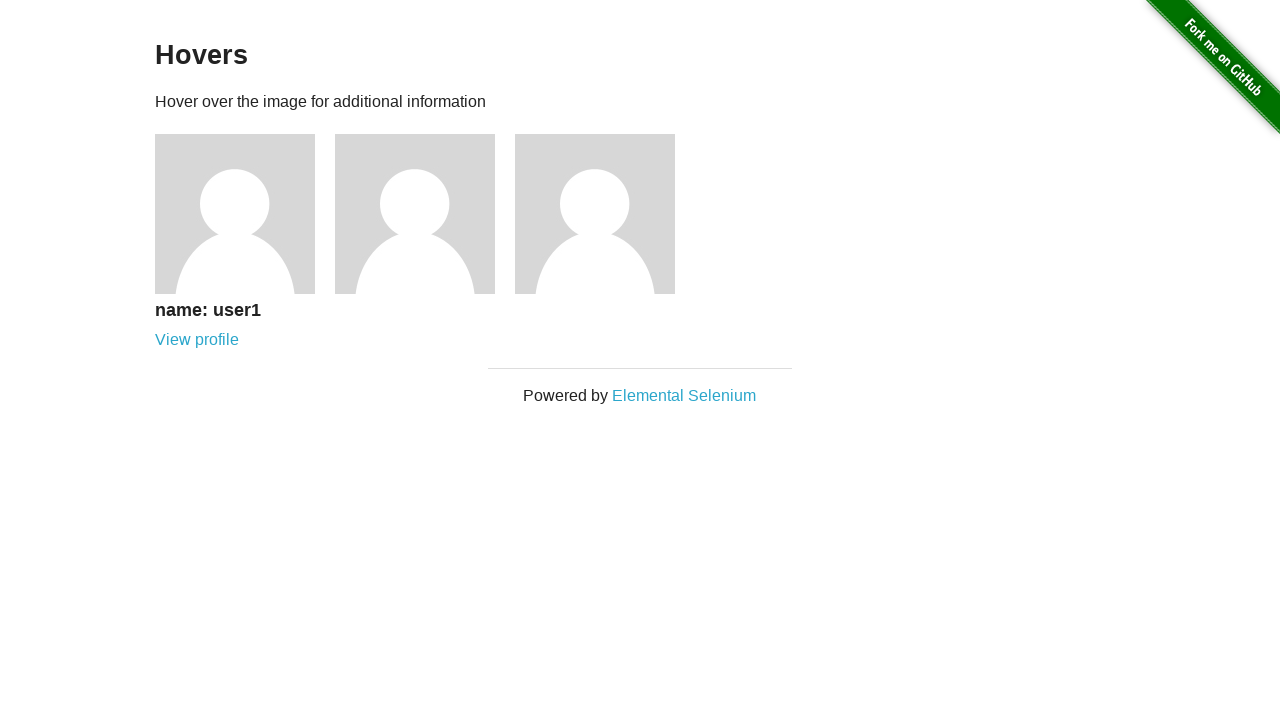

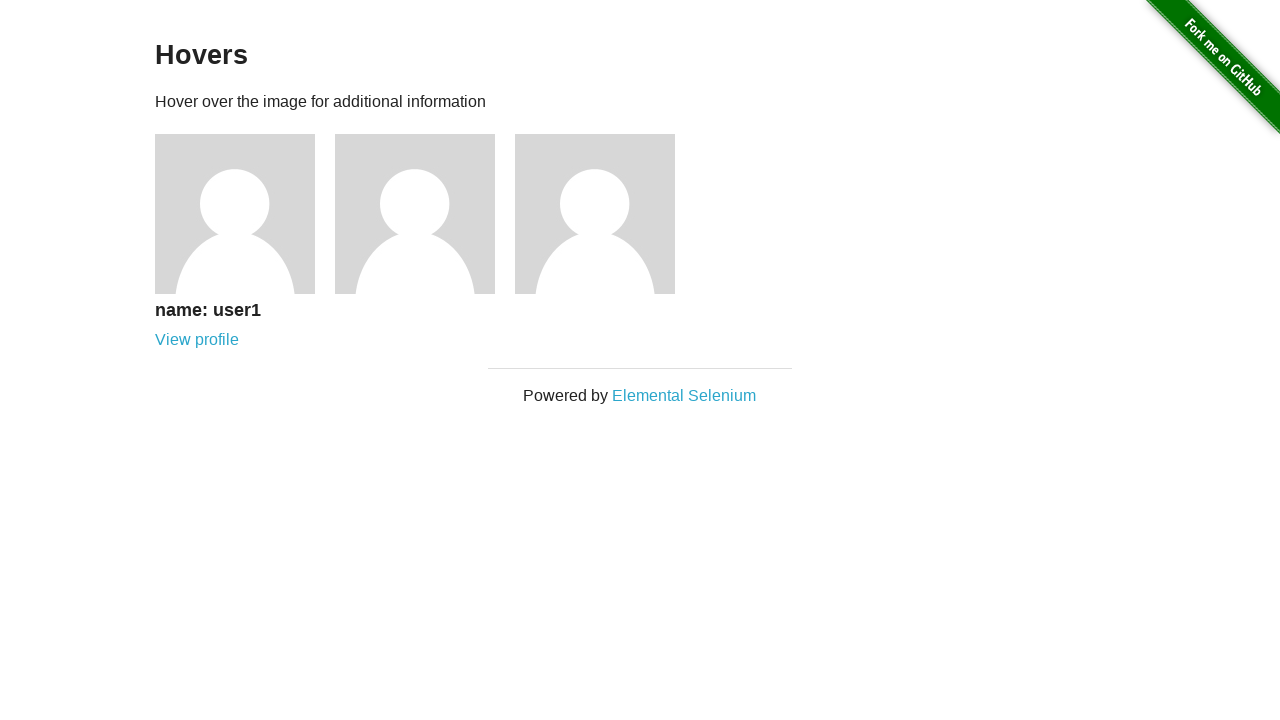